Opens the appointment modal, clicks the confirm button without filling fields, and verifies that a required field error message appears.

Starting URL: https://test-a-pet.vercel.app/

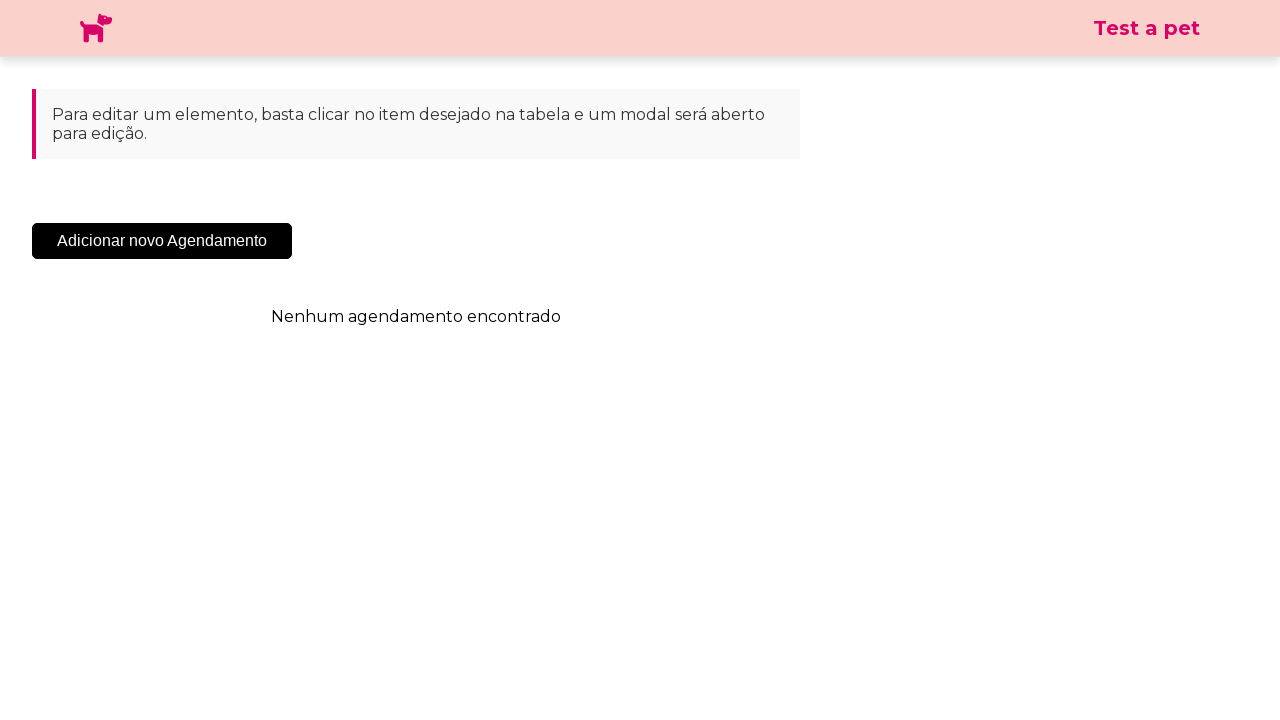

Navigated to test-a-pet application
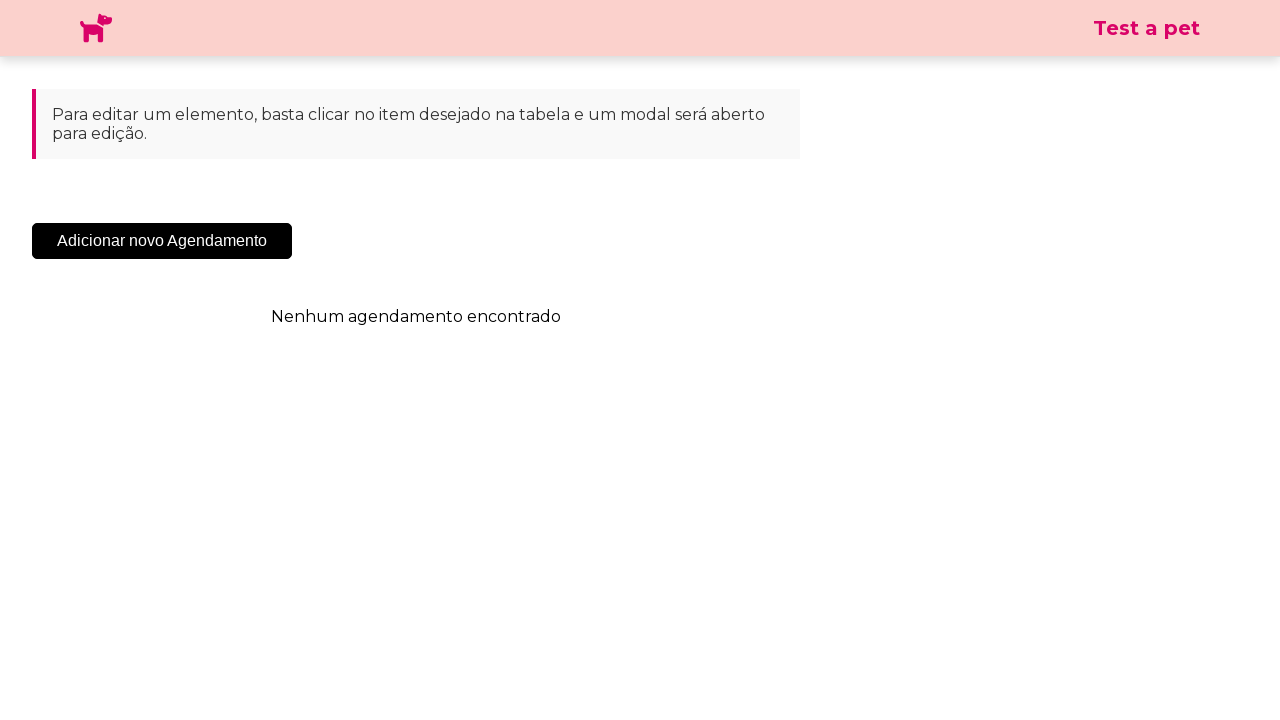

Clicked 'Add New Appointment' button at (162, 241) on .sc-cHqXqK.kZzwzX
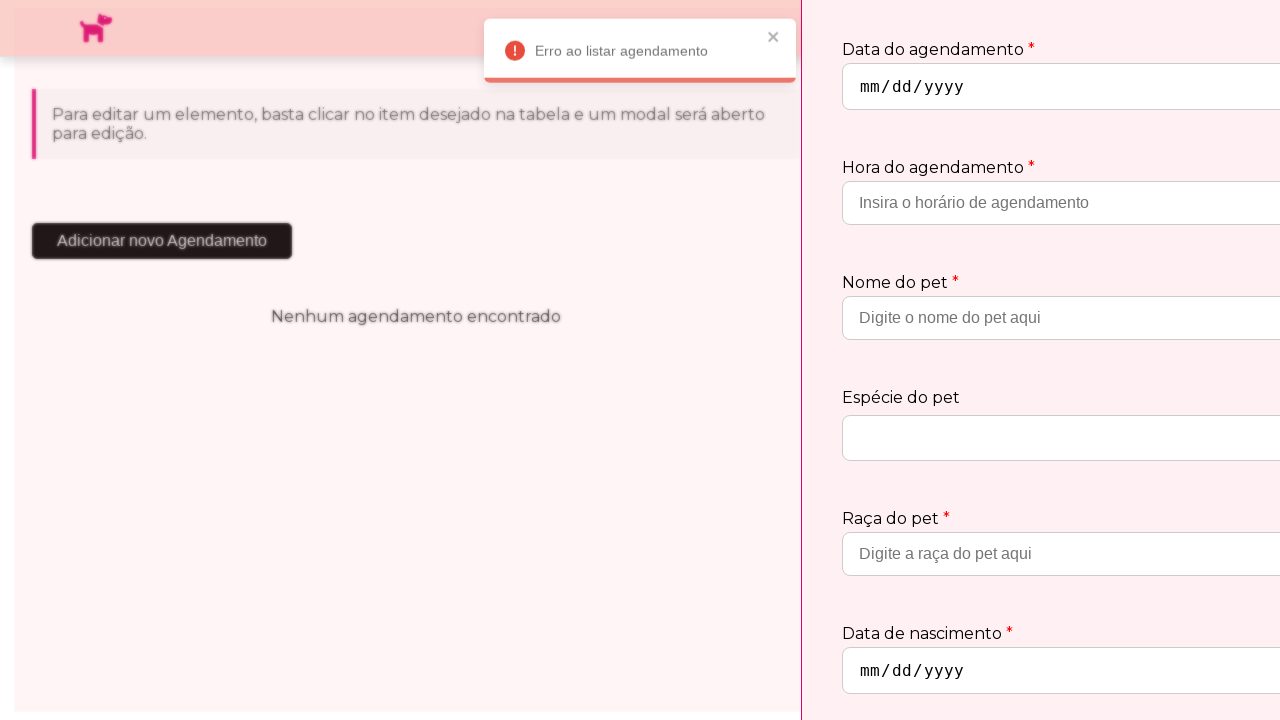

Appointment modal appeared
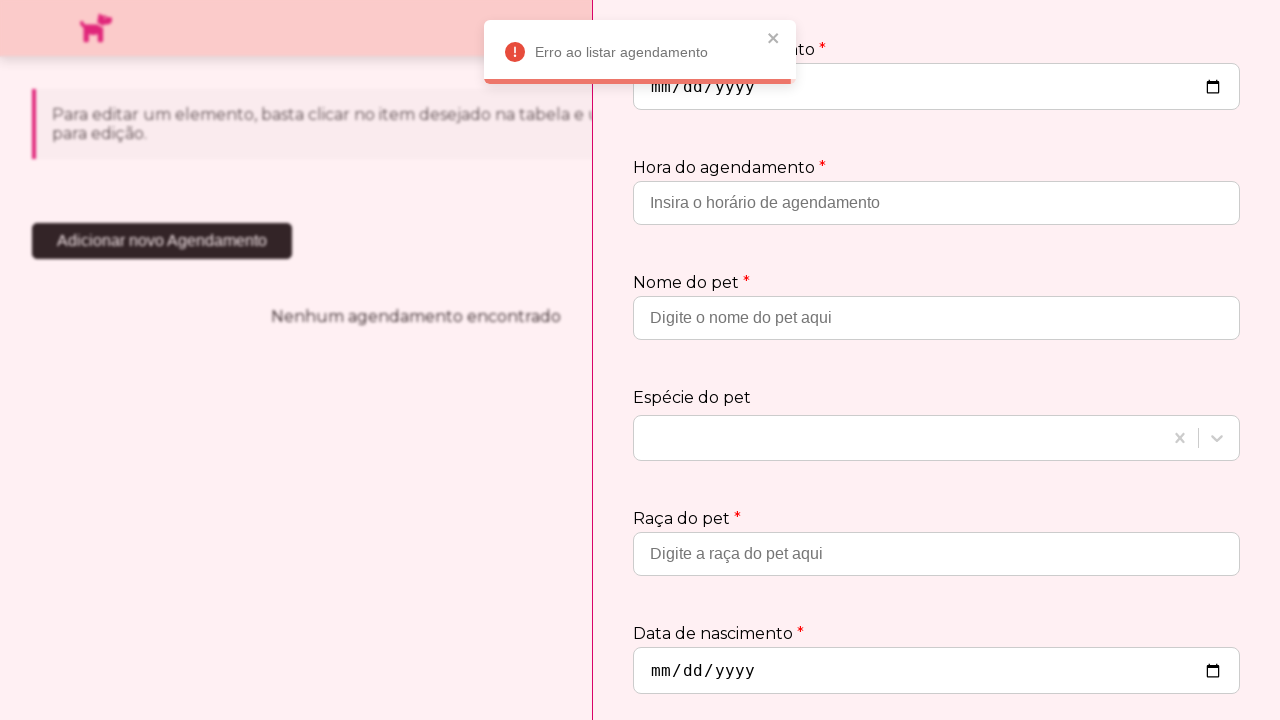

Clicked confirm button without filling required fields at (1181, 662) on .sc-jtQUzJ.jTycSN
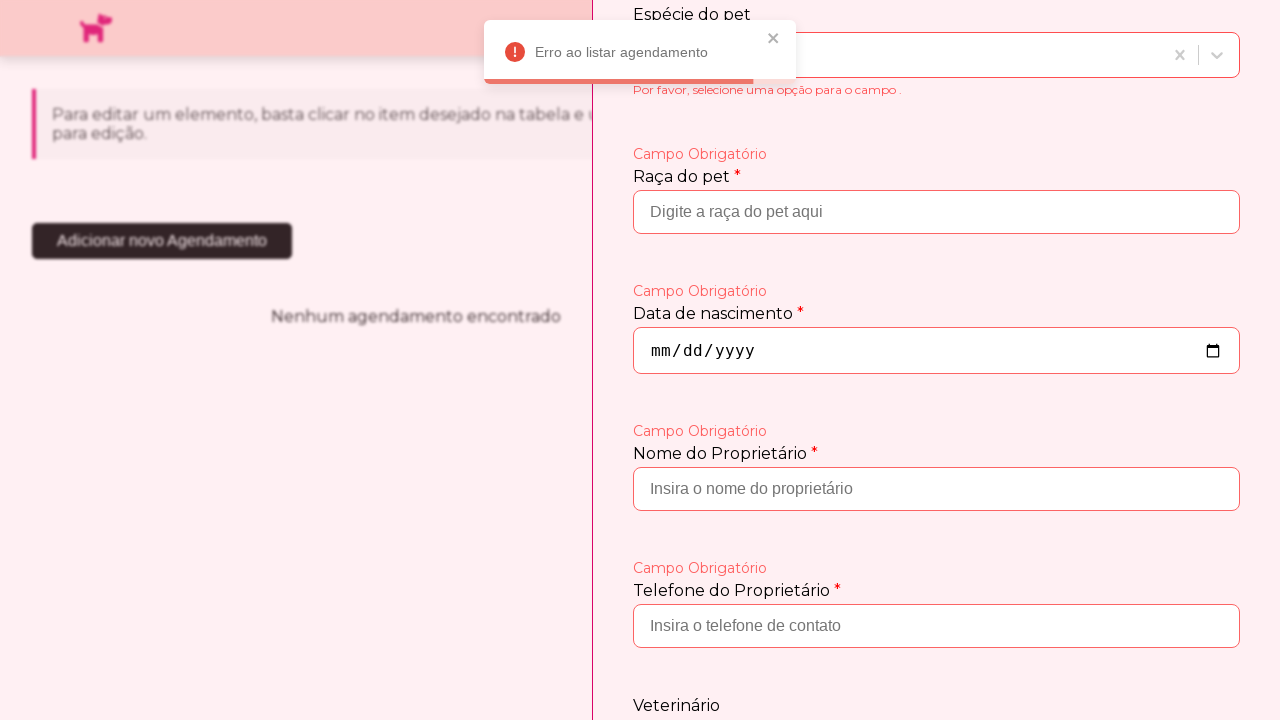

Required field error message appeared
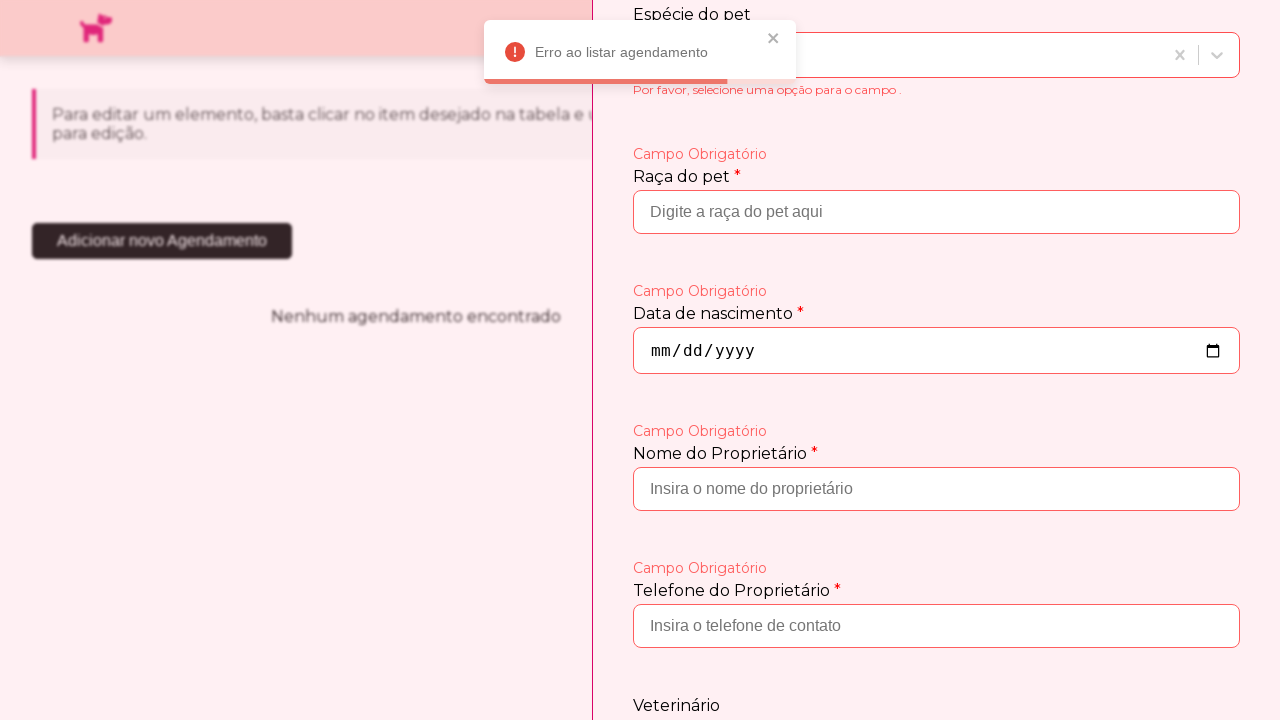

Verified that error message is visible
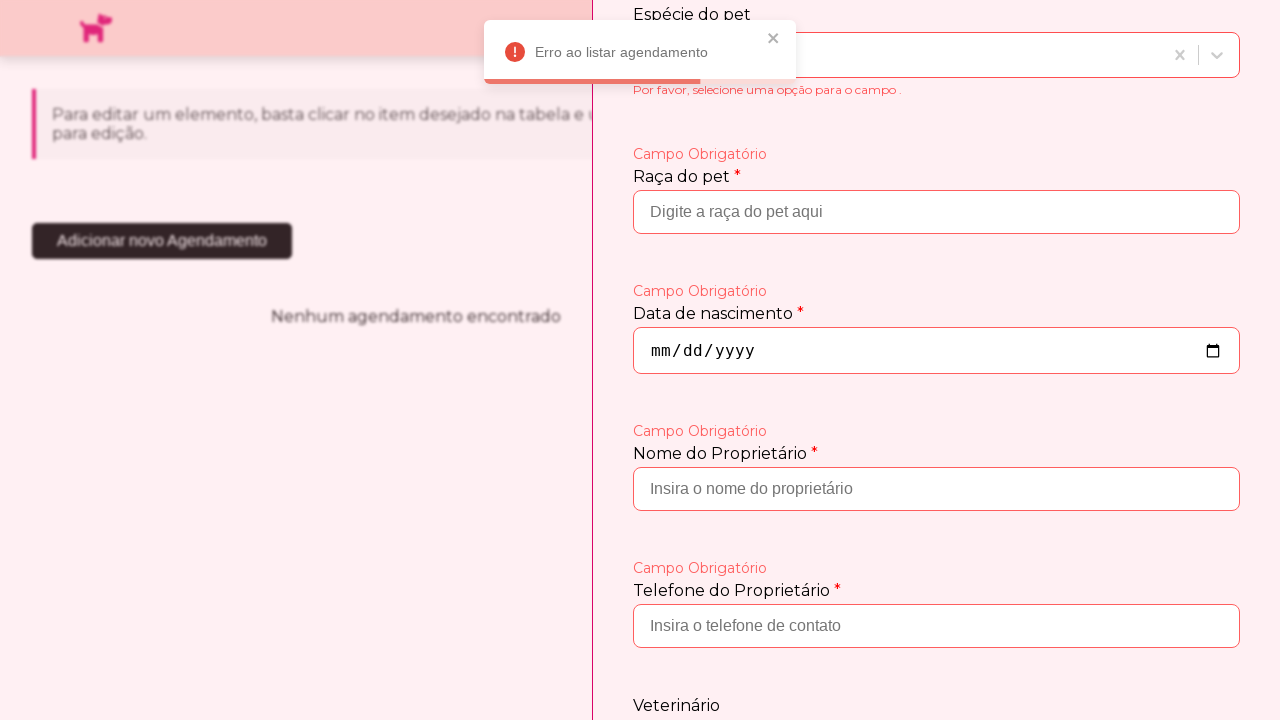

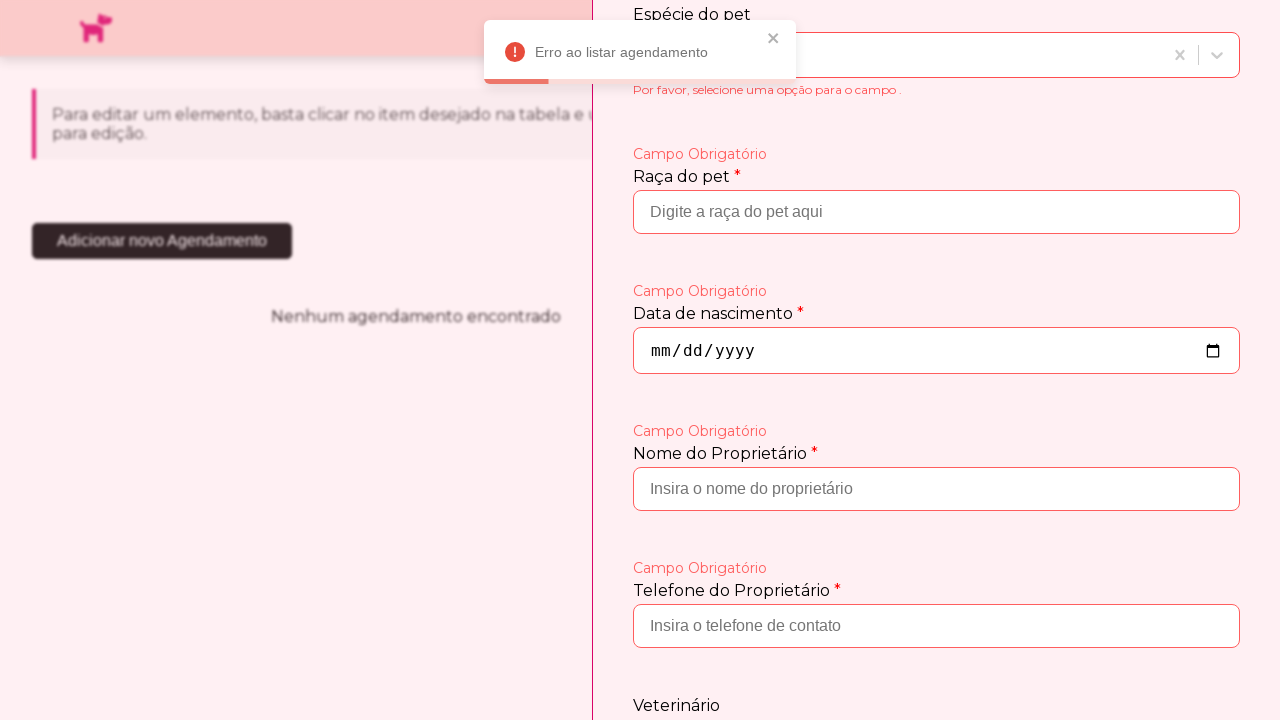